Tests a multi-click scenario where a button needs to be clicked multiple times until a specific element appears on the page

Starting URL: https://vip.ceshiren.com/#/ui_study

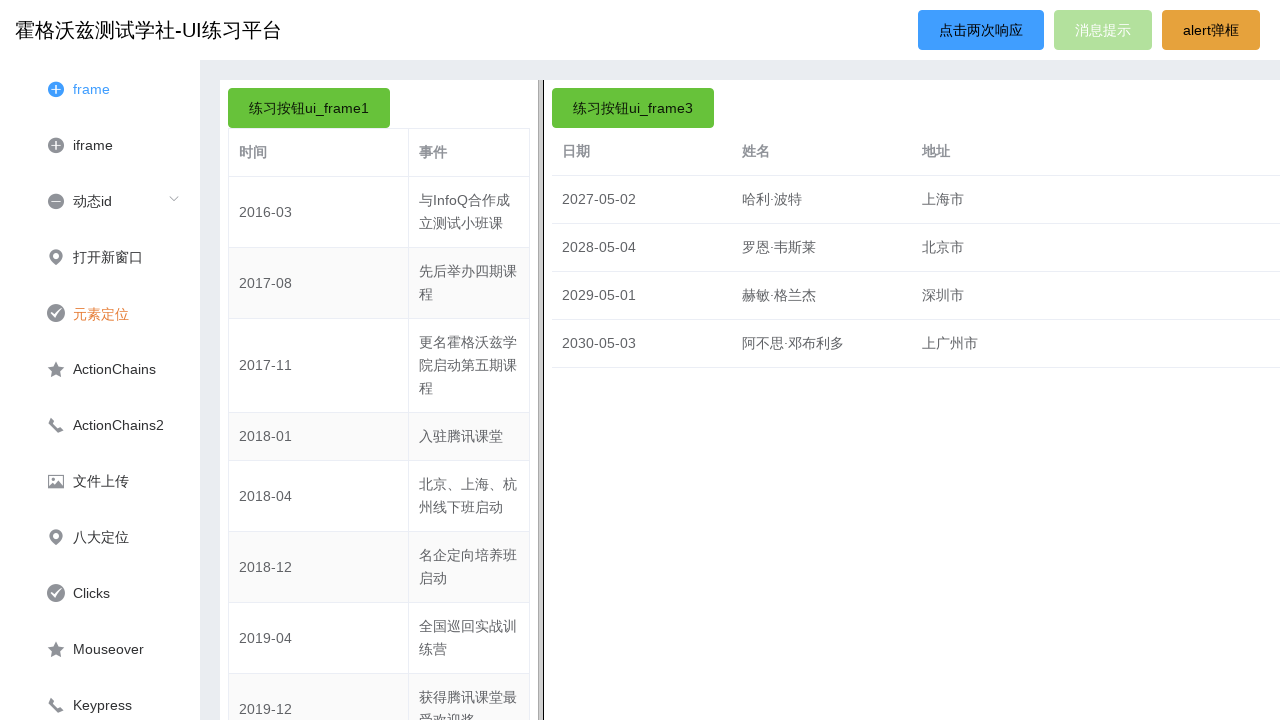

Clicked primary button (attempt 1) at (981, 30) on #primary_btn
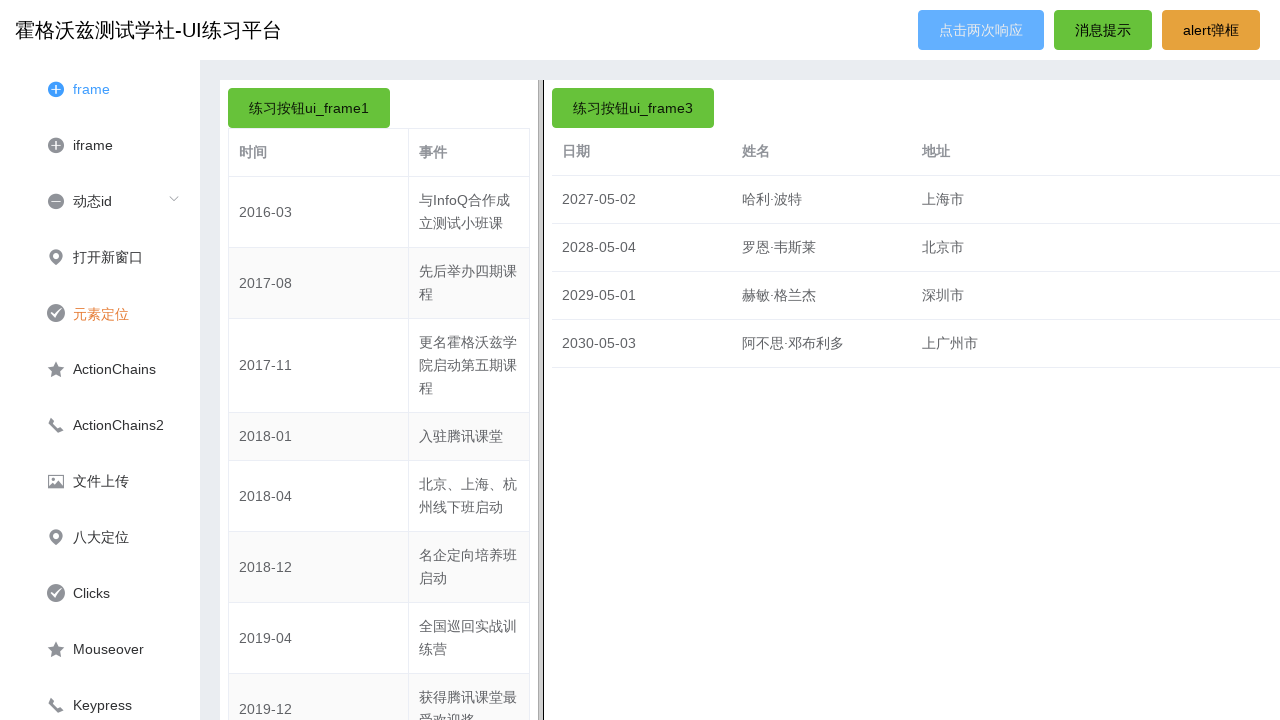

Target element not found yet, continuing attempts
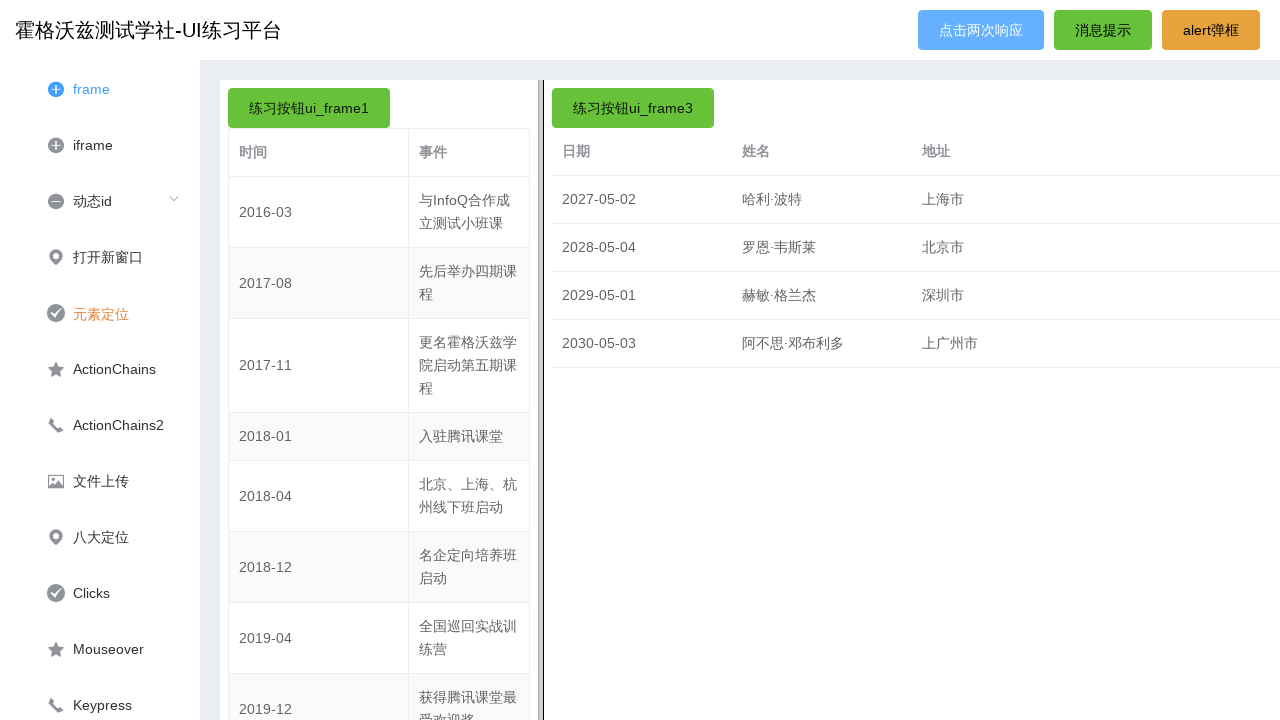

Clicked primary button (attempt 2) at (981, 30) on #primary_btn
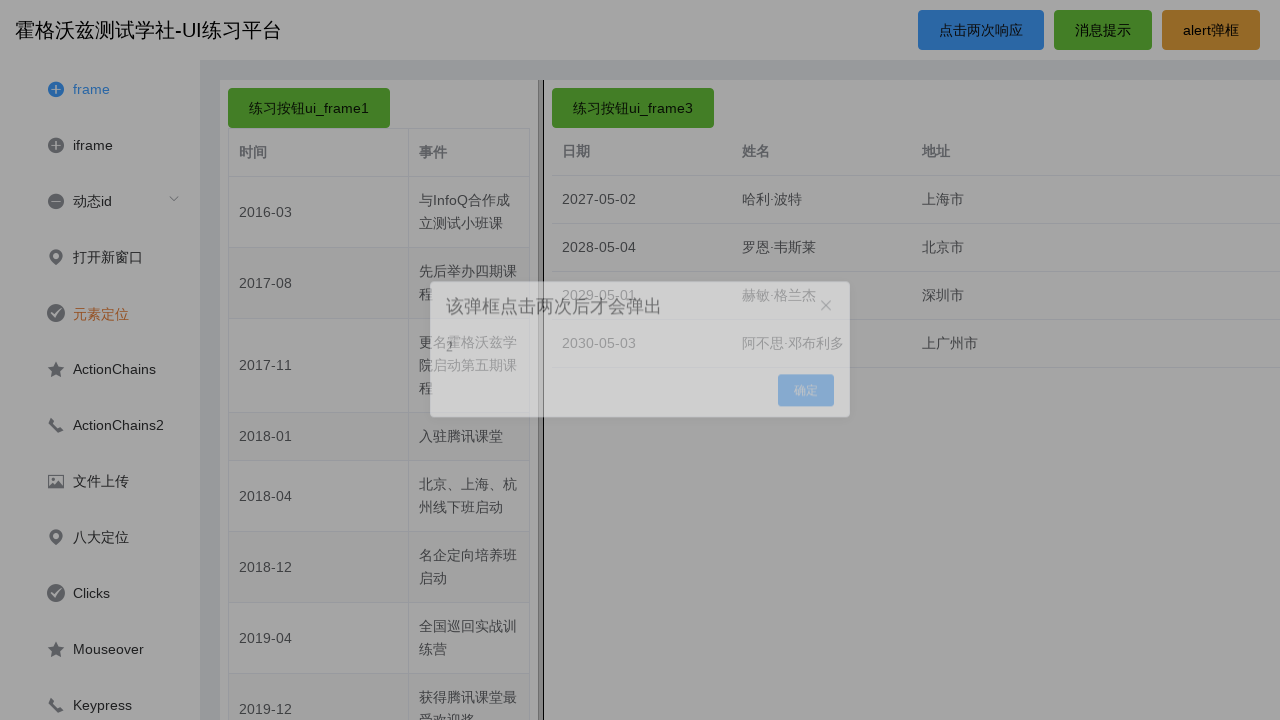

Target popup element appeared
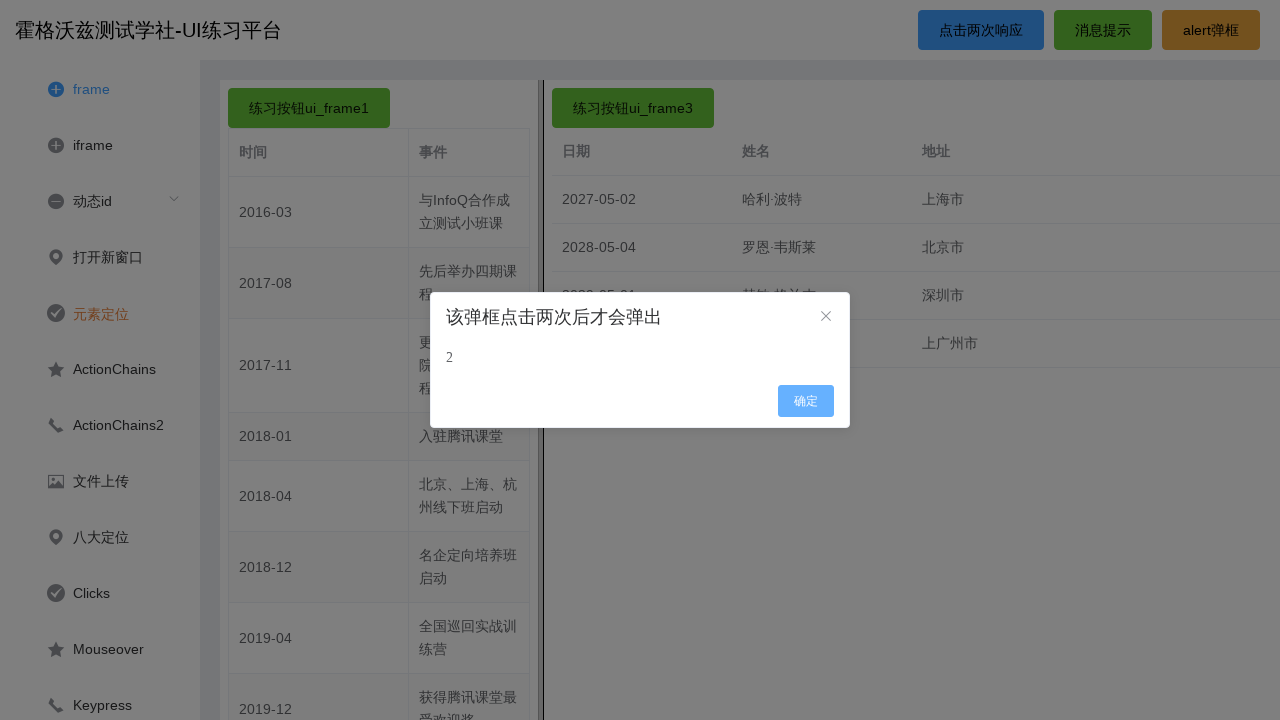

Verified popup element with text '该弹框点击两次后才会弹出' is present
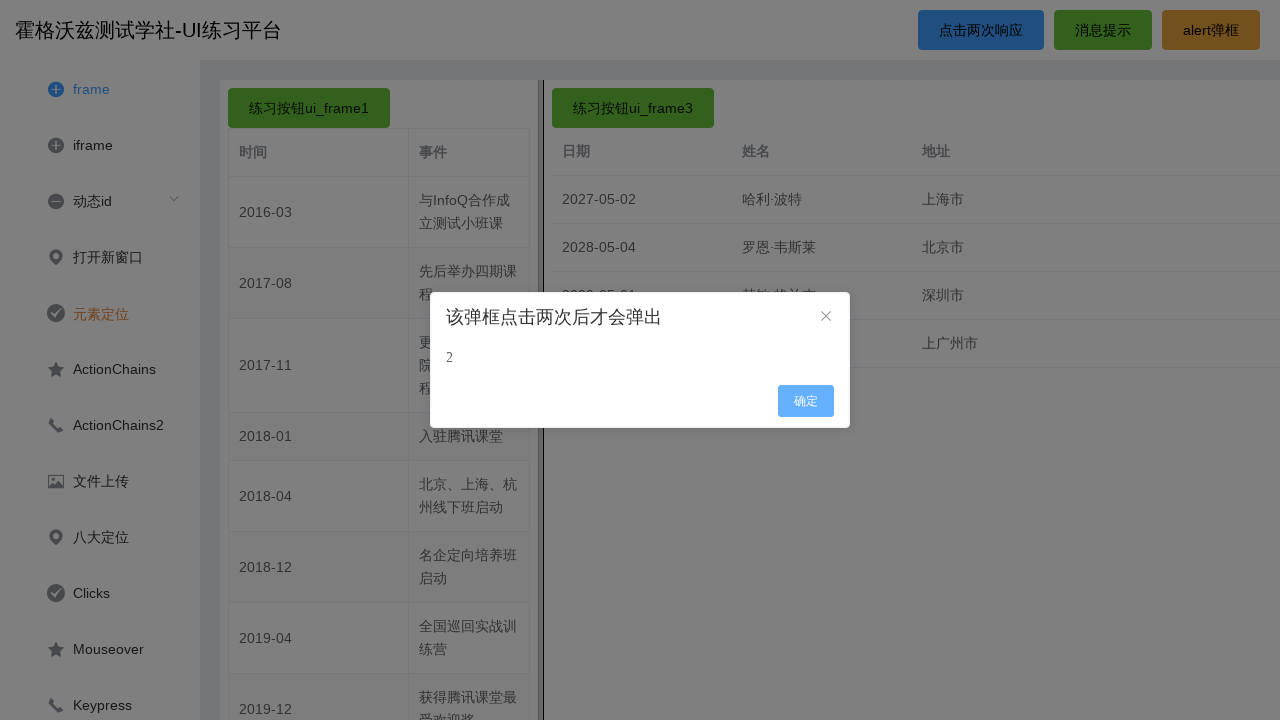

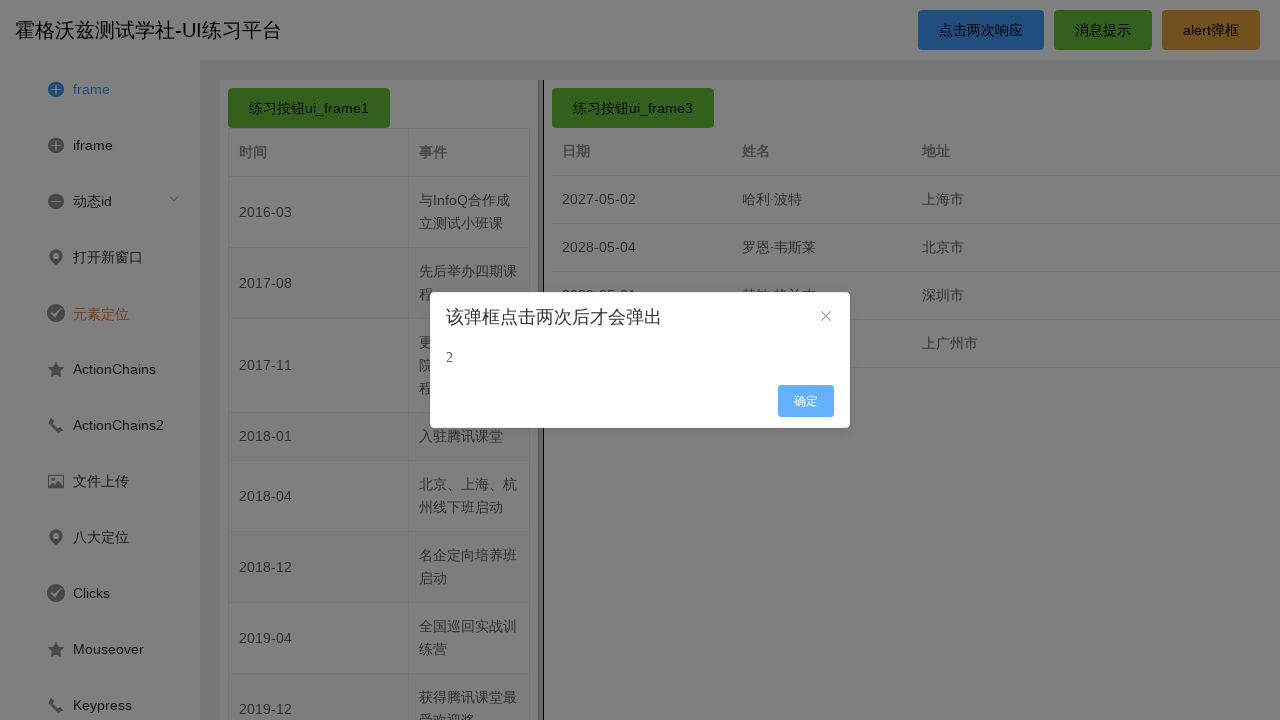